Tests drag and drop functionality within an iframe on jQuery UI demo page, then navigates to the Button demo page

Starting URL: https://jqueryui.com/droppable/

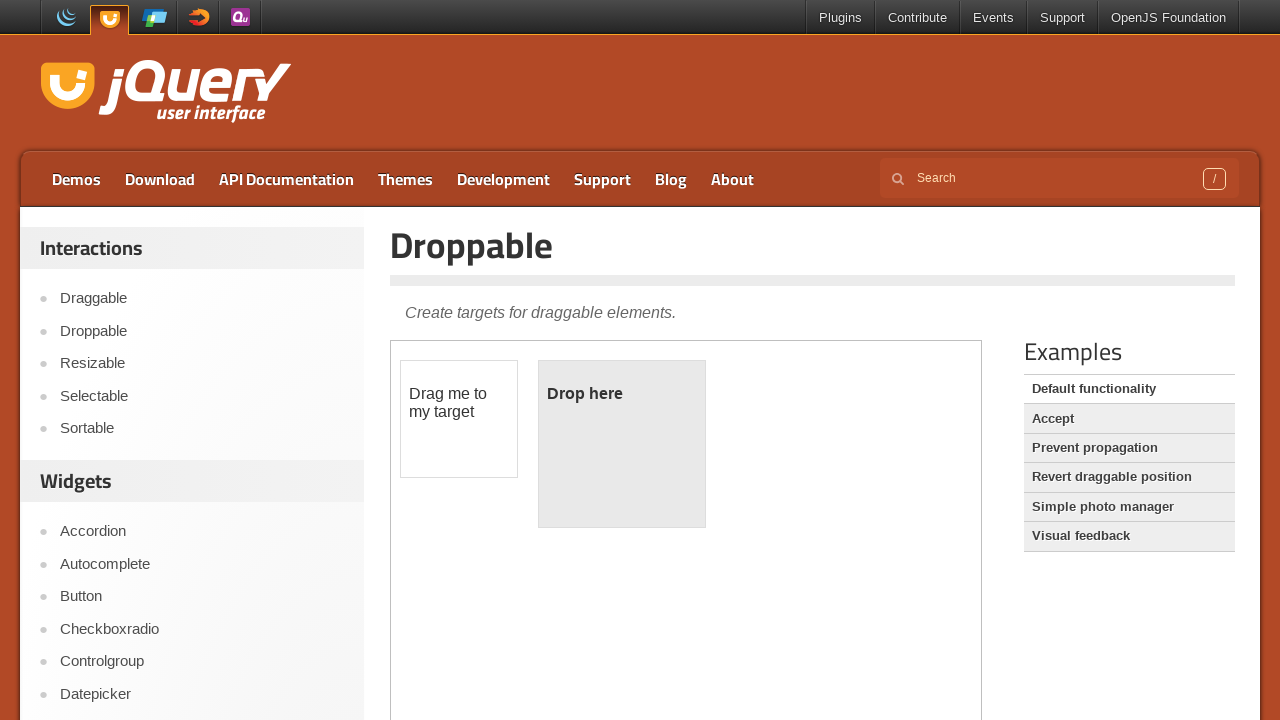

Queried page for iframe elements, found 1 frame(s)
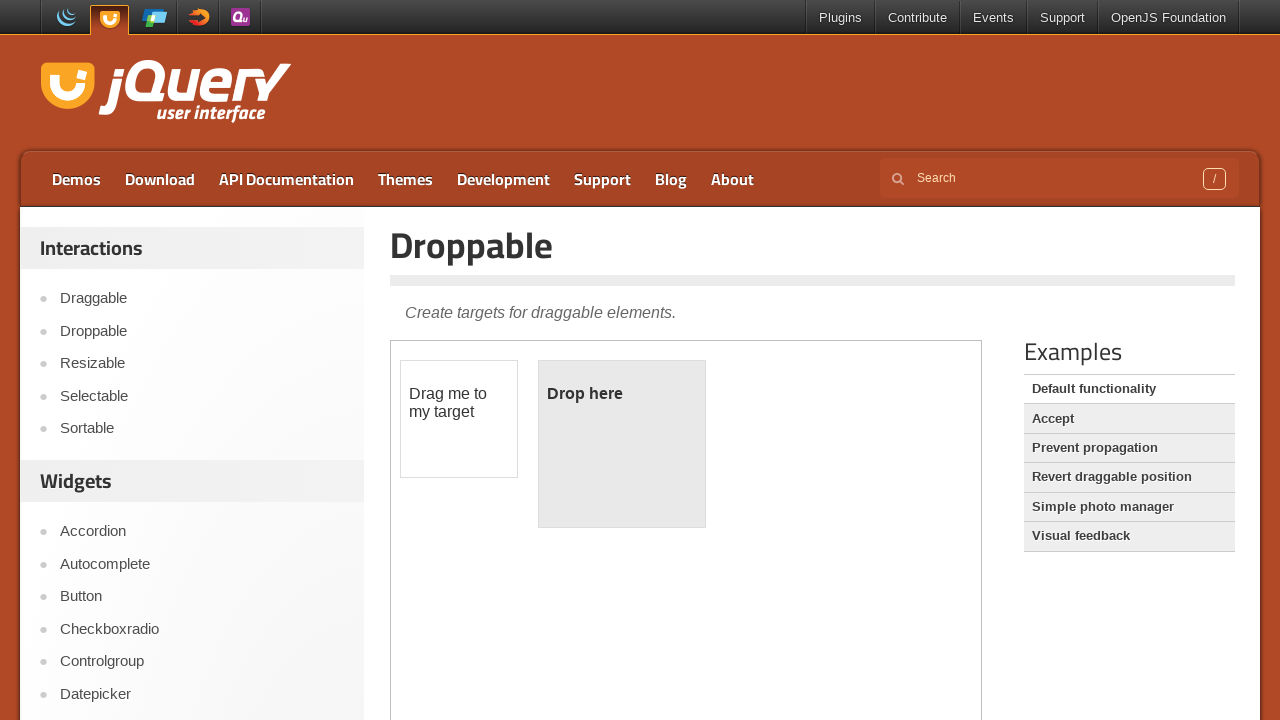

Located first iframe on the page
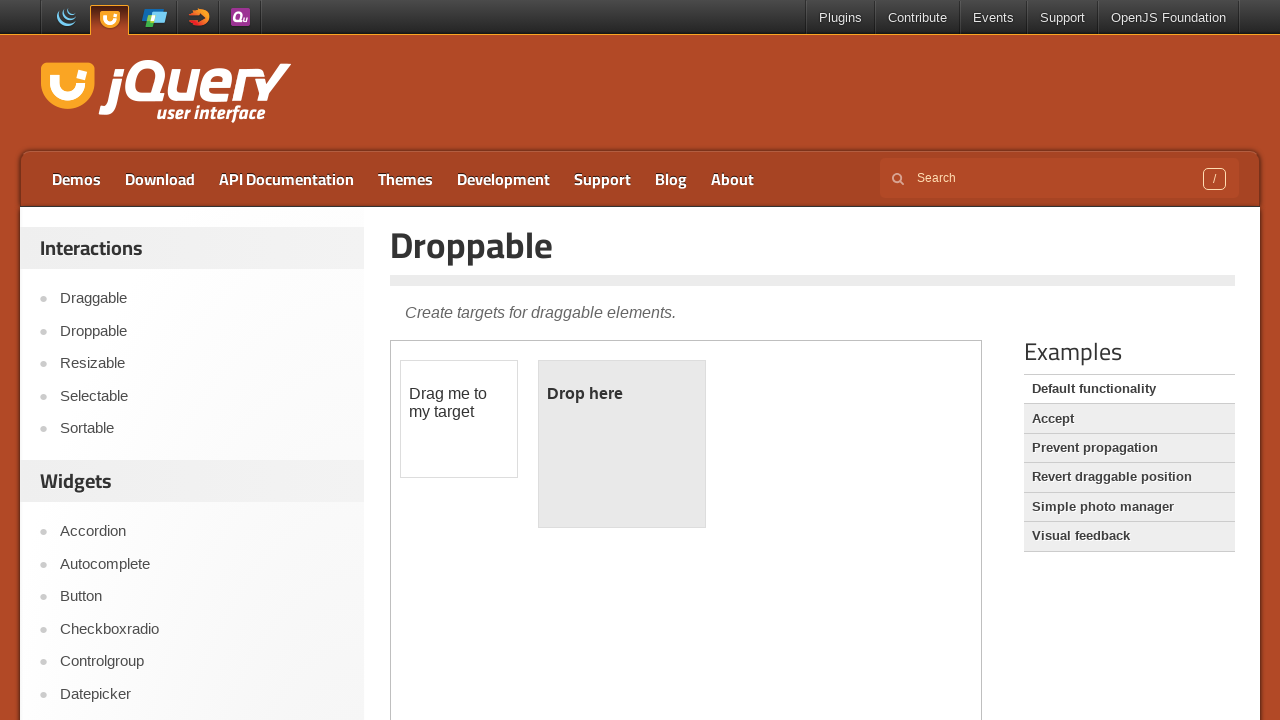

Located draggable element within iframe
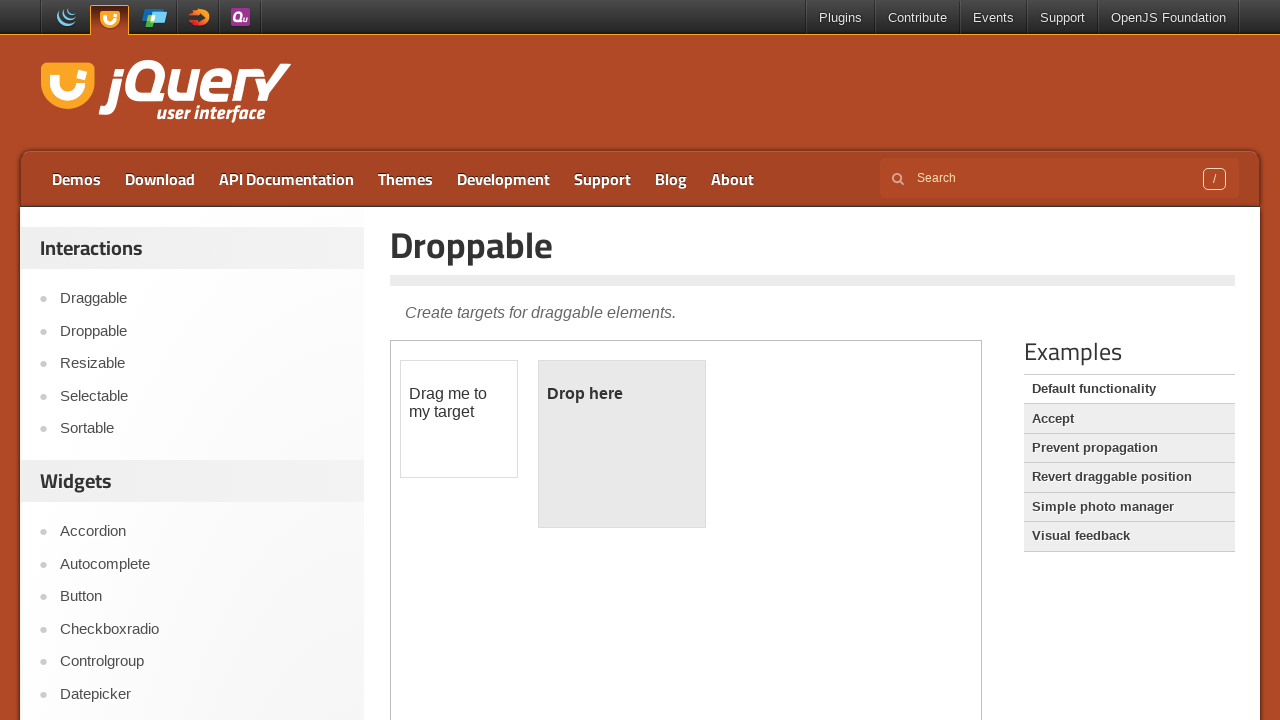

Located droppable element within iframe
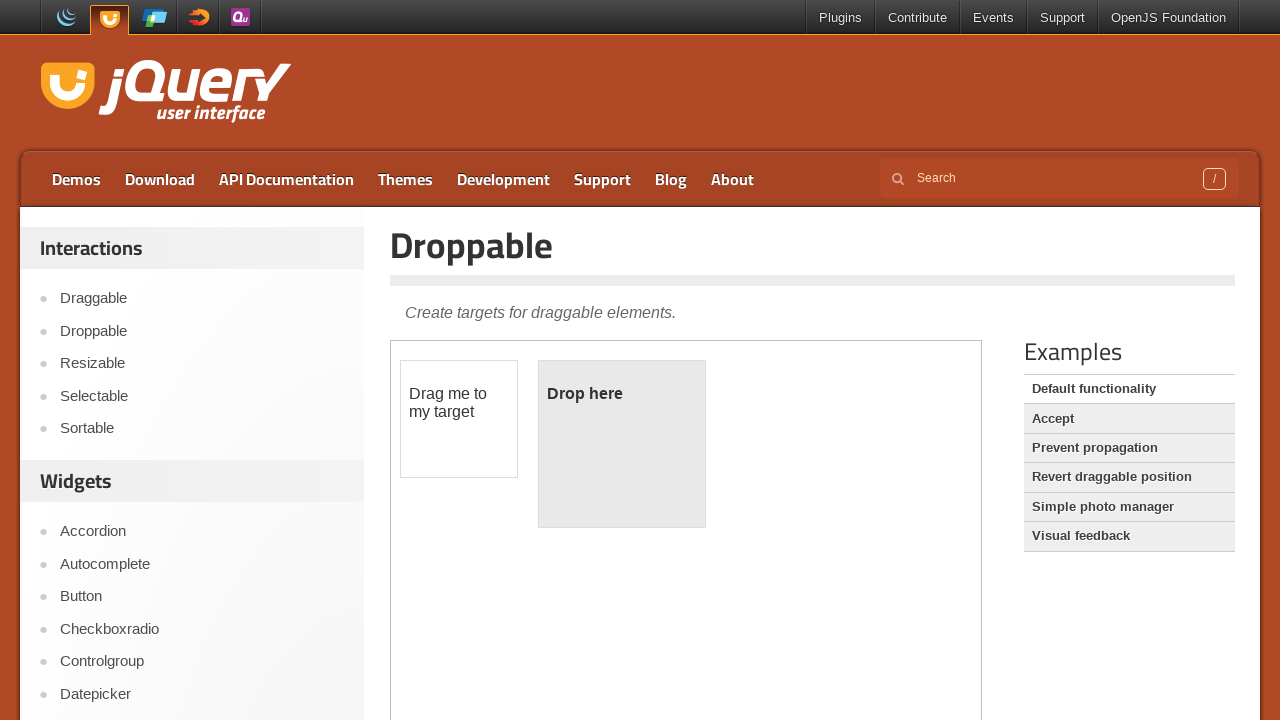

Dragged draggable element onto droppable target at (622, 444)
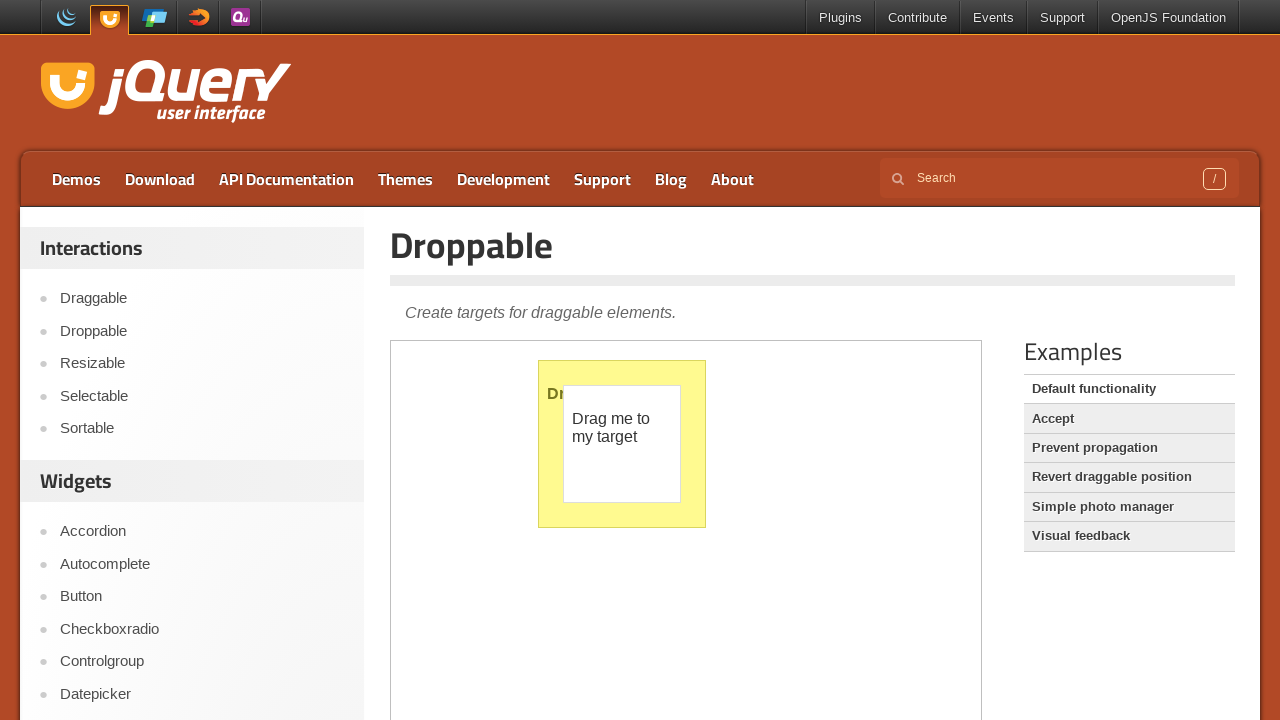

Clicked on 'Button' link to navigate to Button demo page at (202, 597) on text=Button
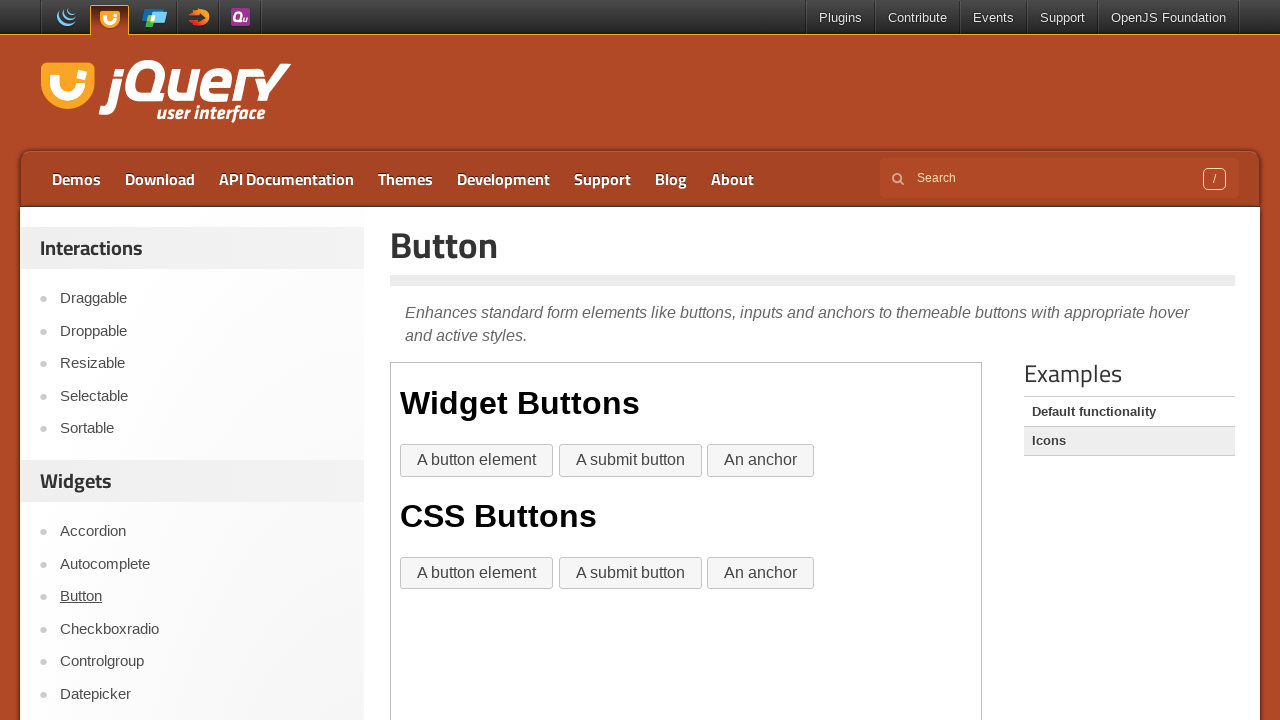

Waited for network to be idle after navigation to Button demo page
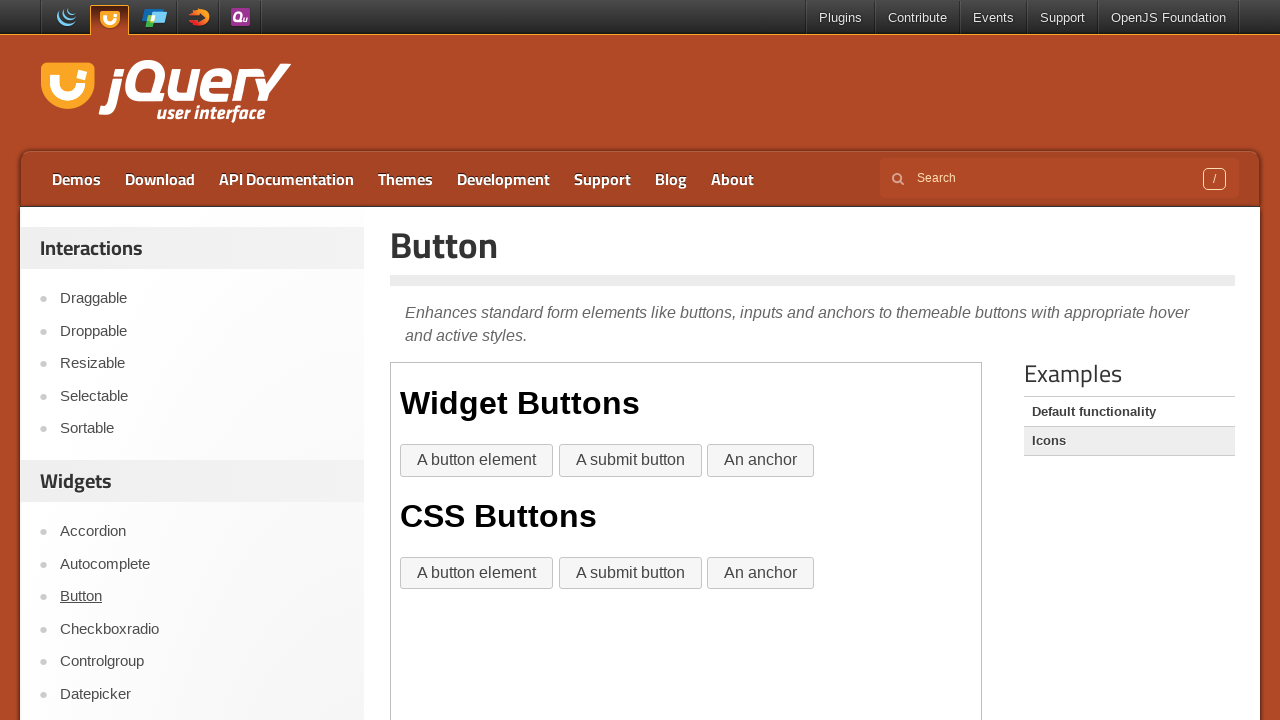

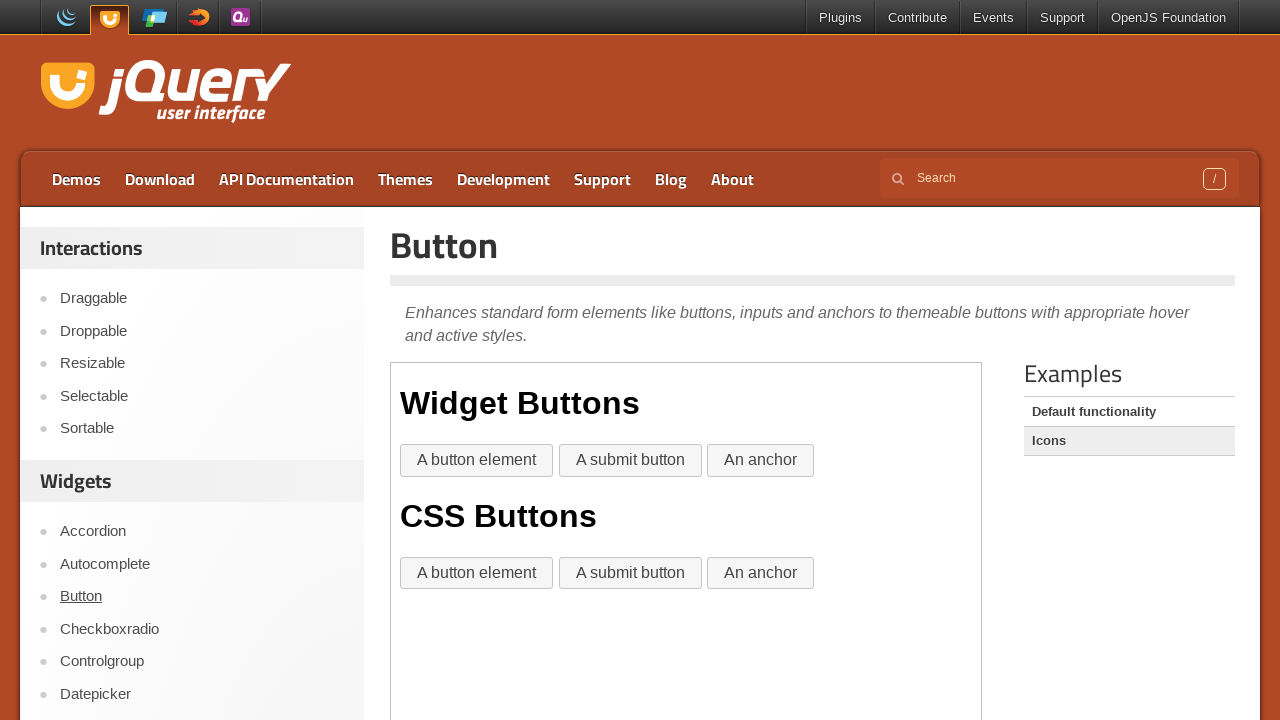